Tests opening multiple links in new windows from Gmail page, switching between them, and performing actions in different windows

Starting URL: https://gmail.com

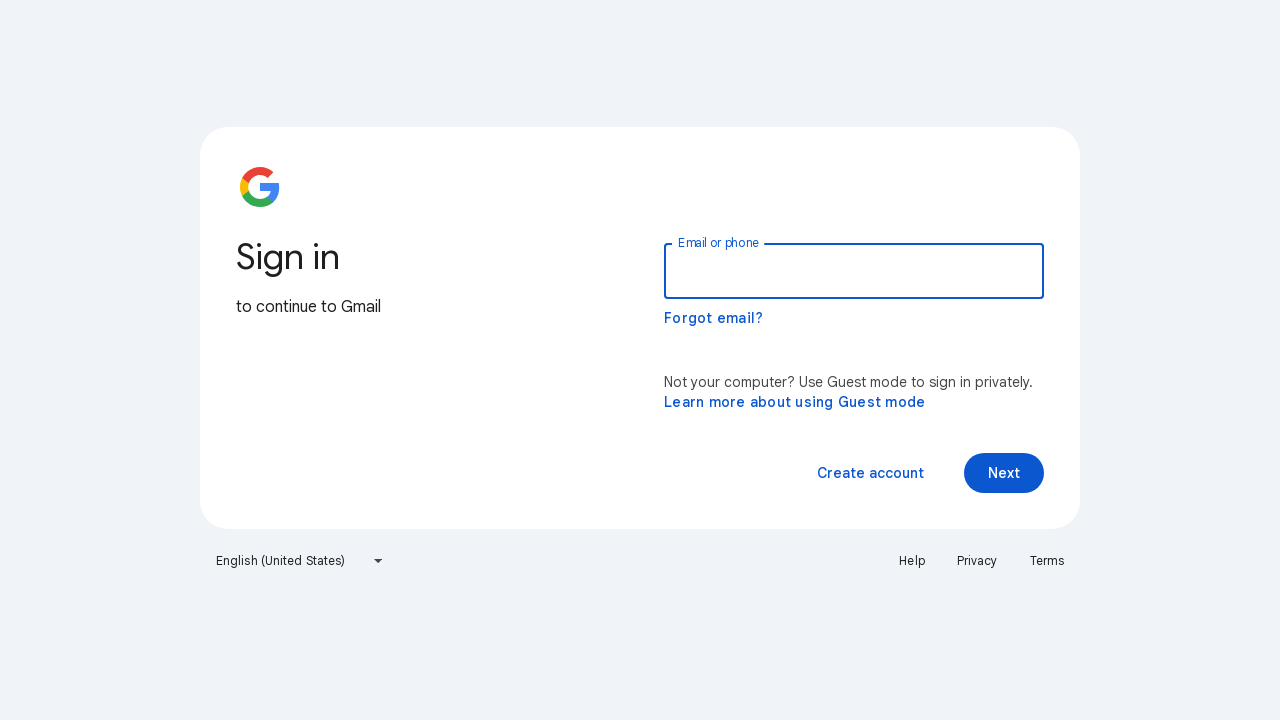

Clicked Privacy link and opened in new window at (977, 561) on a:has-text('Privacy')
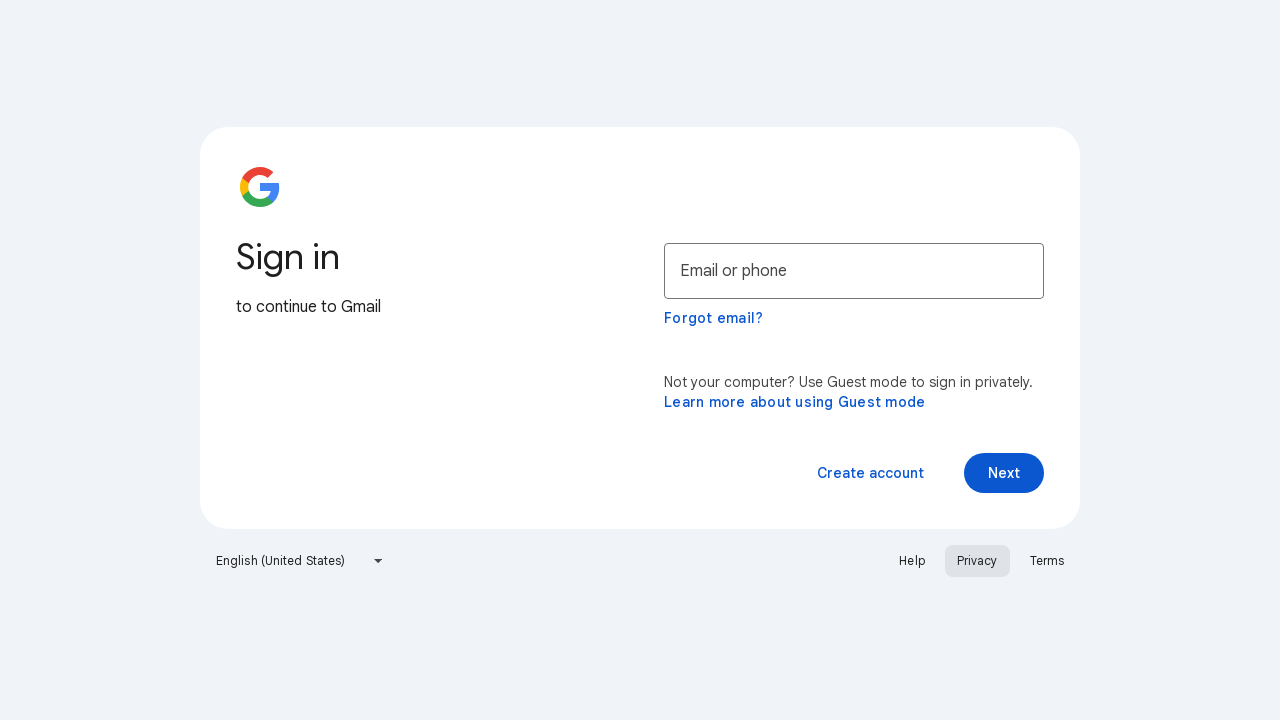

Clicked Help link and opened in new window at (912, 561) on a:has-text('Help')
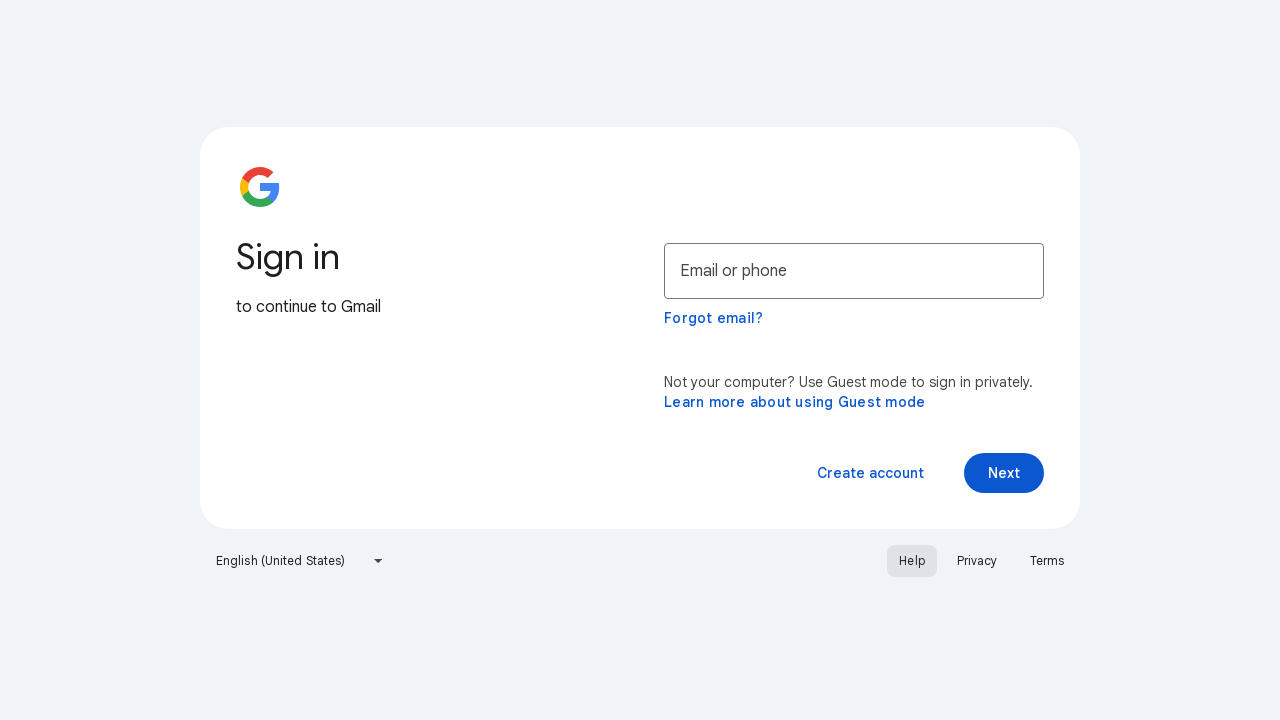

Clicked Terms link and opened in new window at (1047, 561) on a:has-text('Terms')
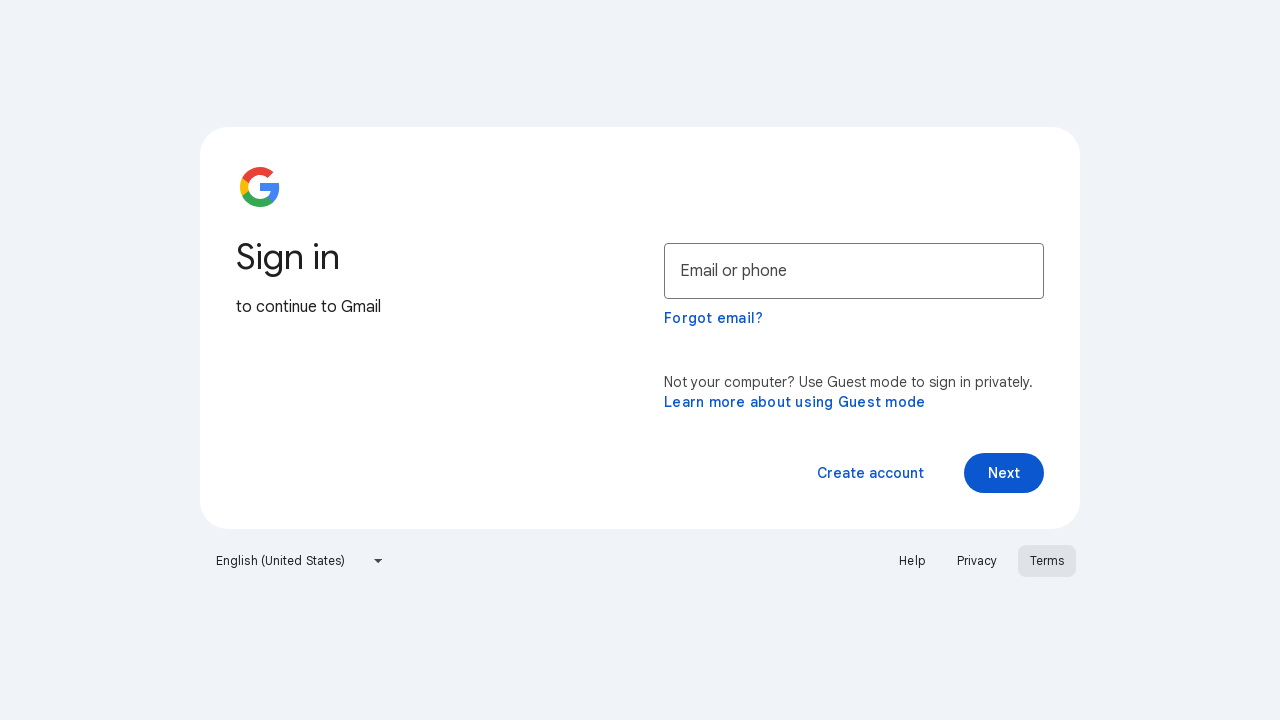

Switched to Help page window
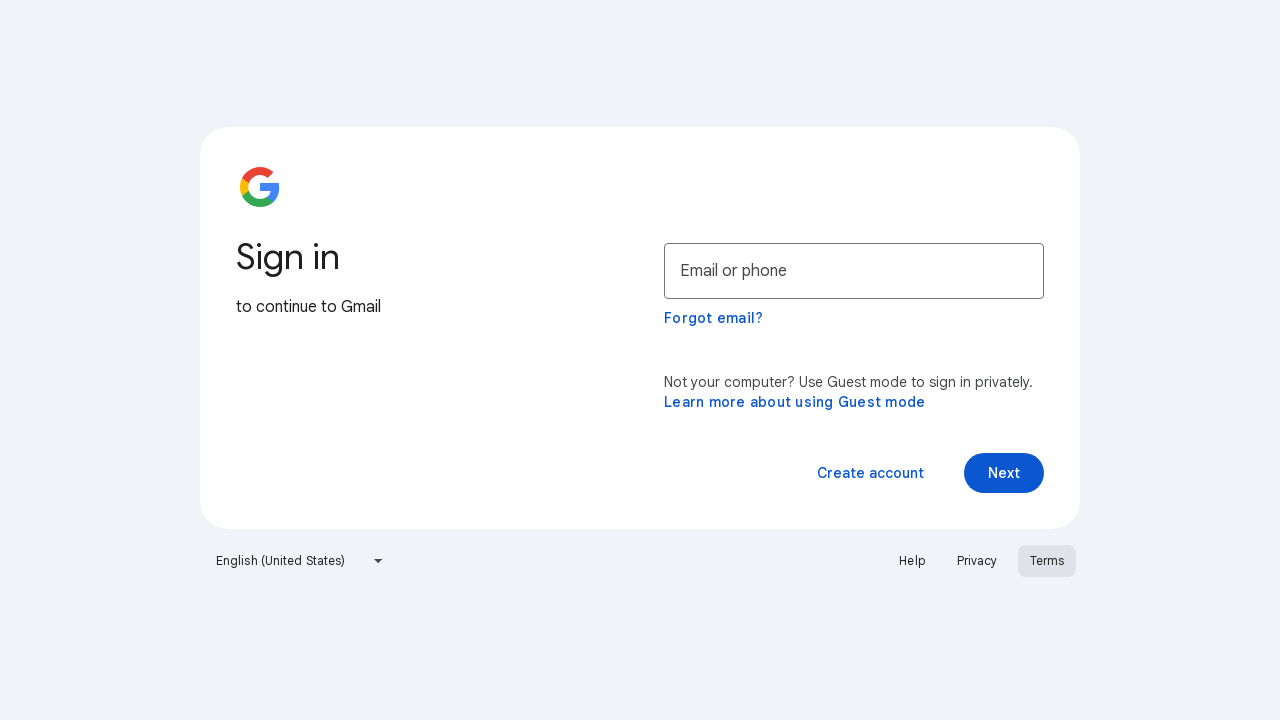

Clicked Community link in Help page at (174, 96) on a:has-text('Community')
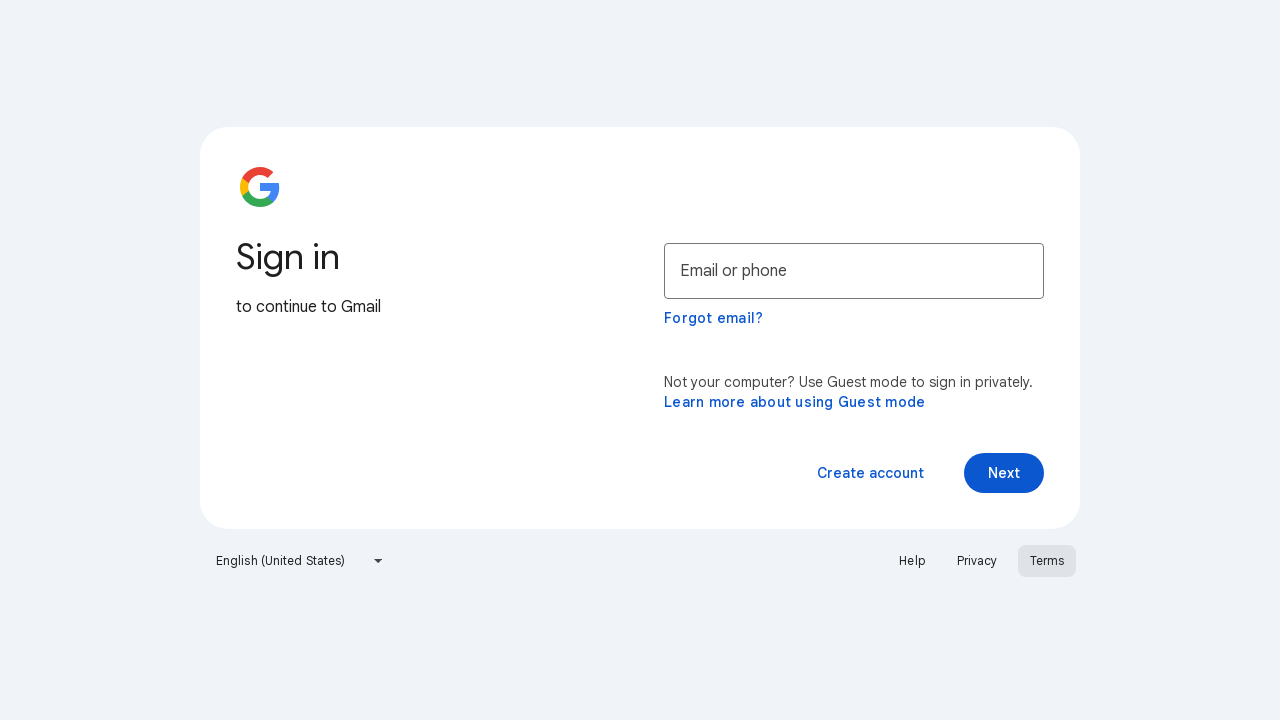

Closed Help page window
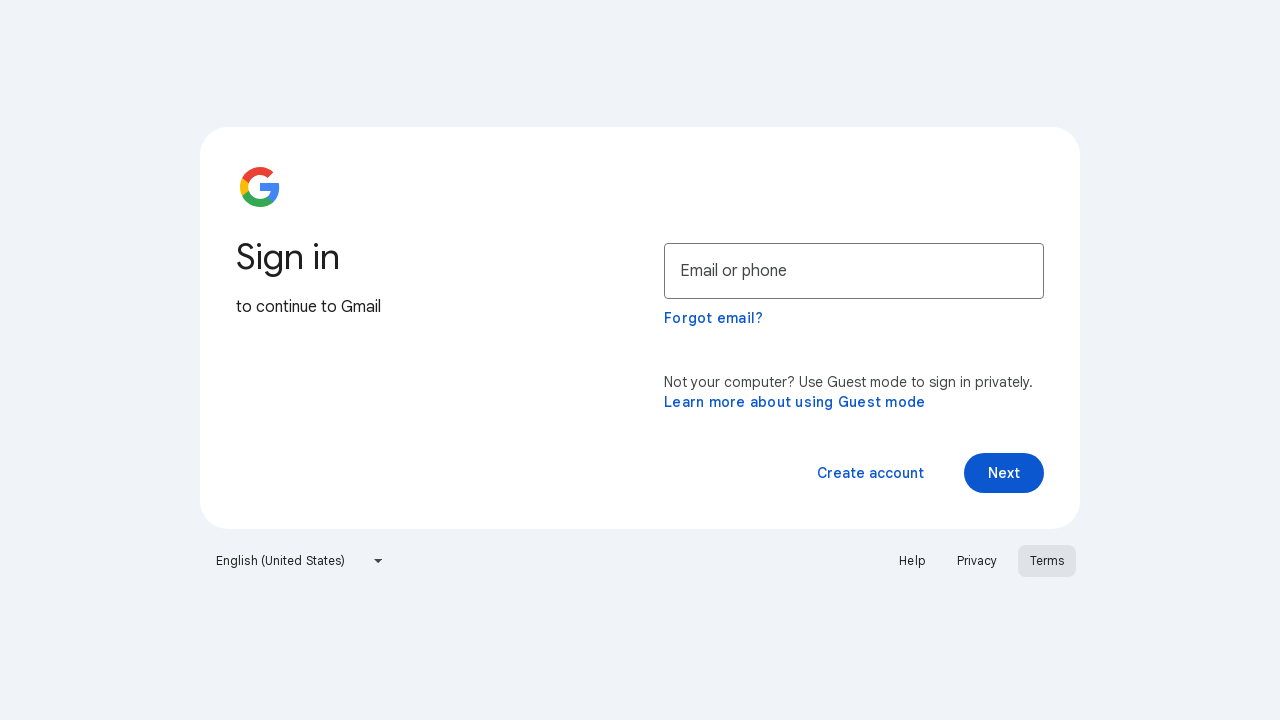

Switched to Privacy page window
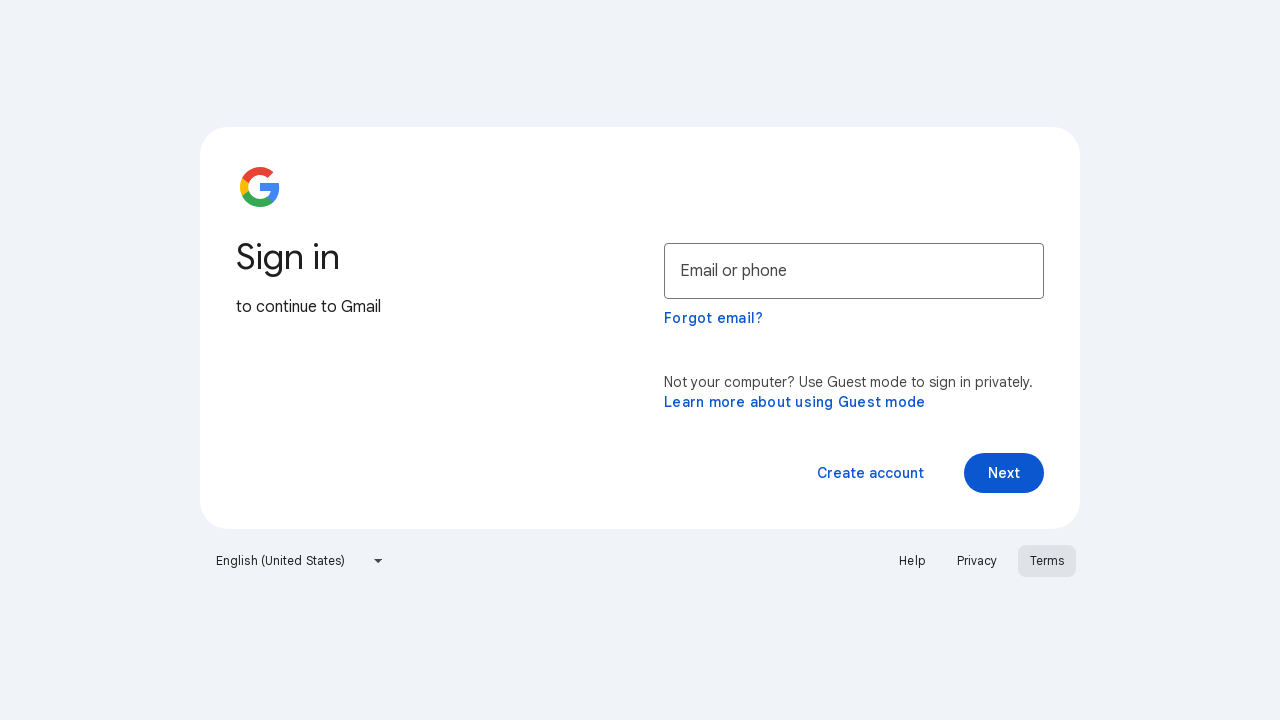

Retrieved page title: Privacy Policy – Privacy & Terms – Google
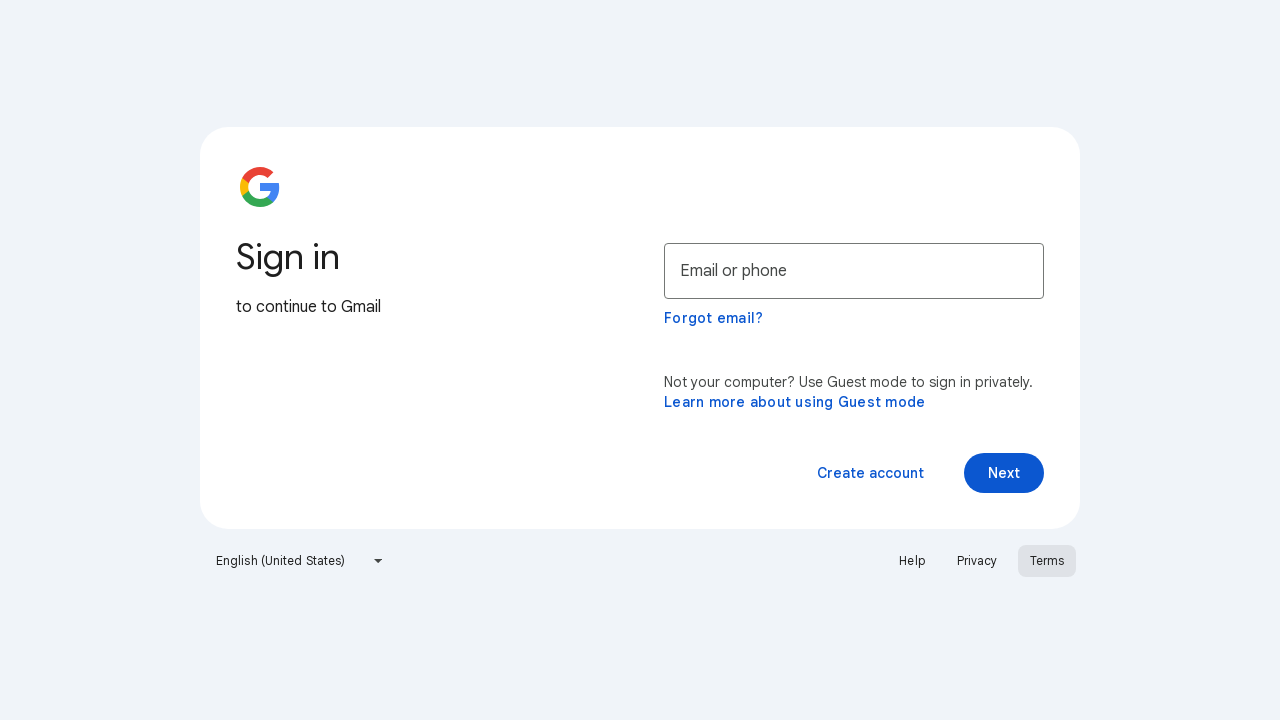

Title verification passed - Privacy Policy found in title
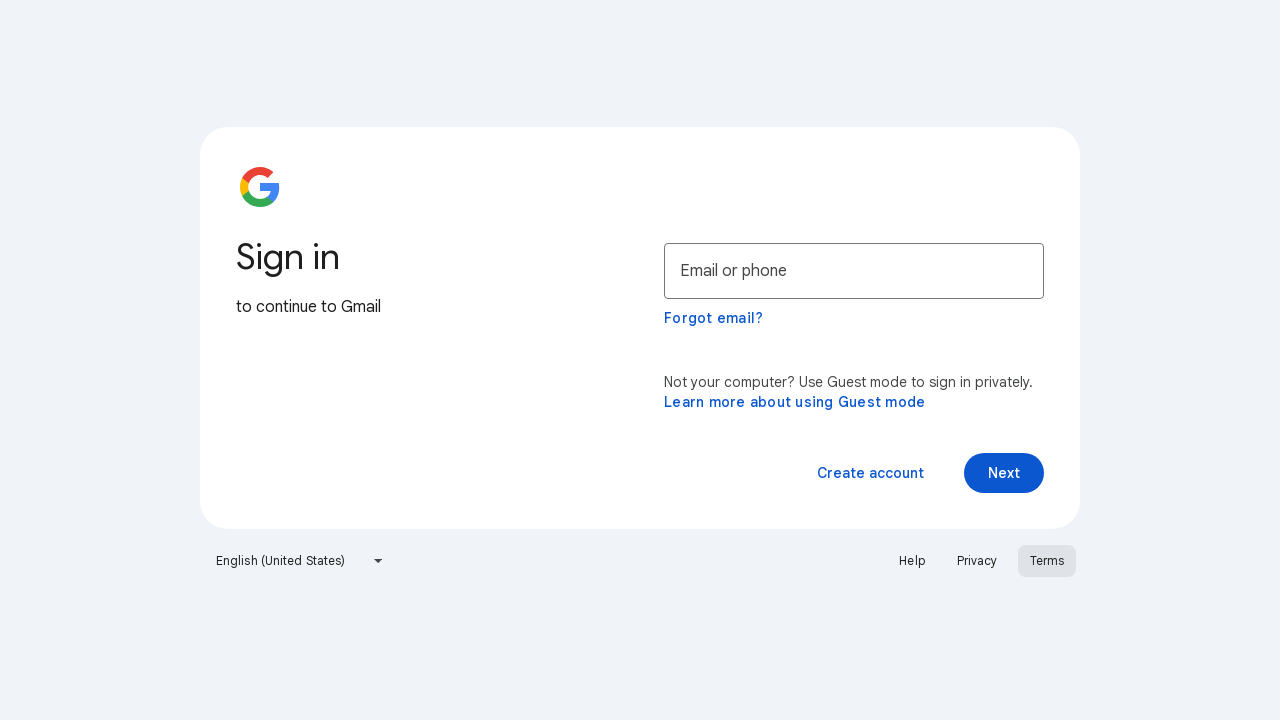

Closed Privacy page window
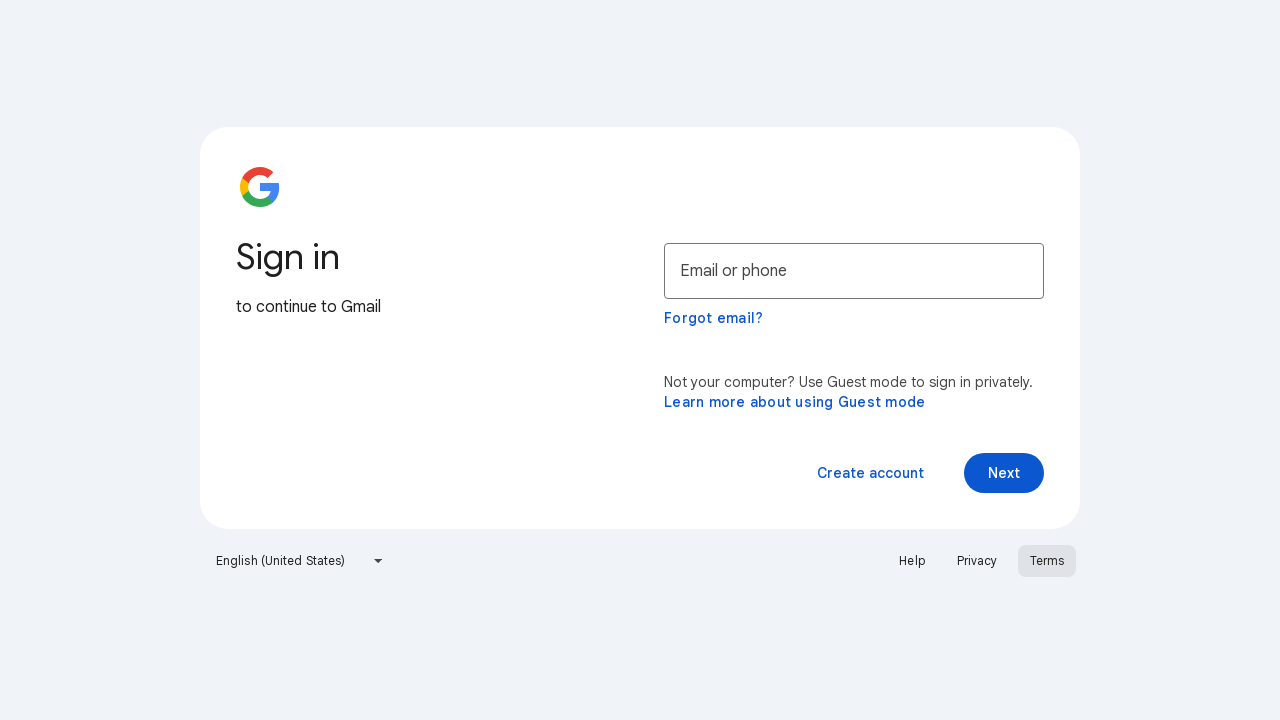

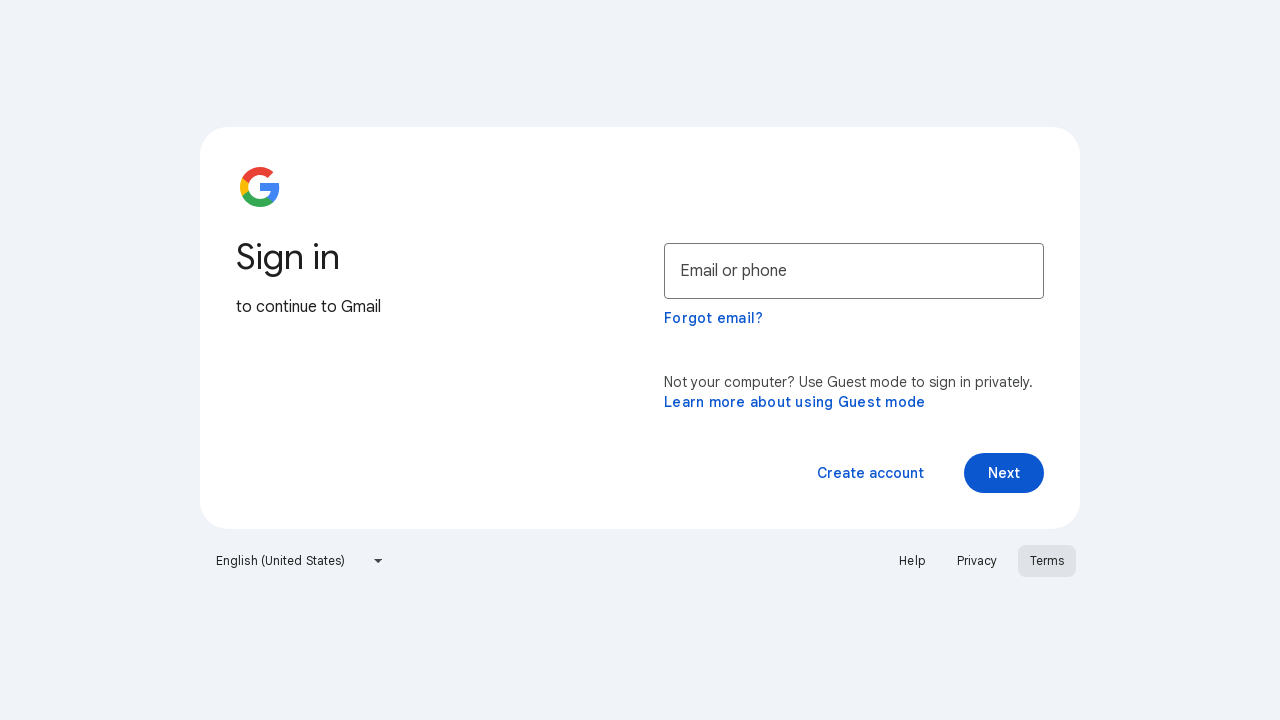